Tests navigation by clicking a link with dynamically calculated text, then fills out a form with personal information (first name, last name, city, country) and submits it.

Starting URL: http://suninjuly.github.io/find_link_text

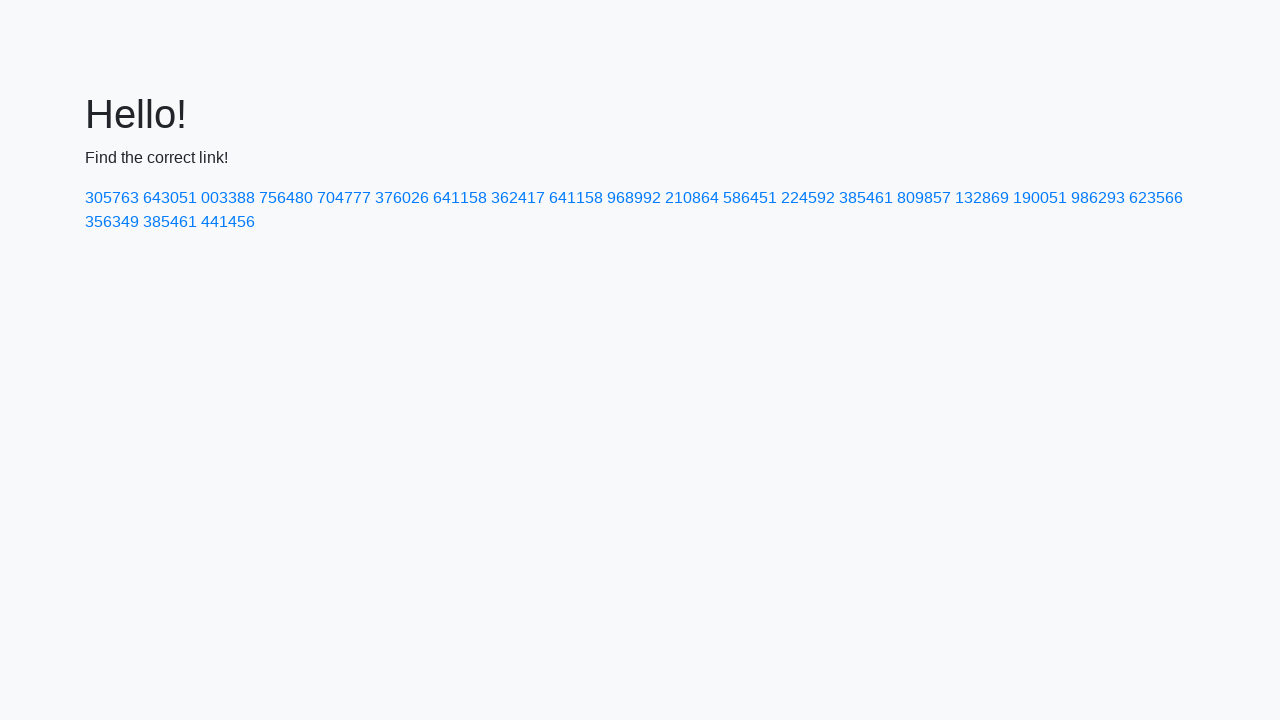

Clicked link with dynamically calculated text: 224592 at (808, 198) on text=224592
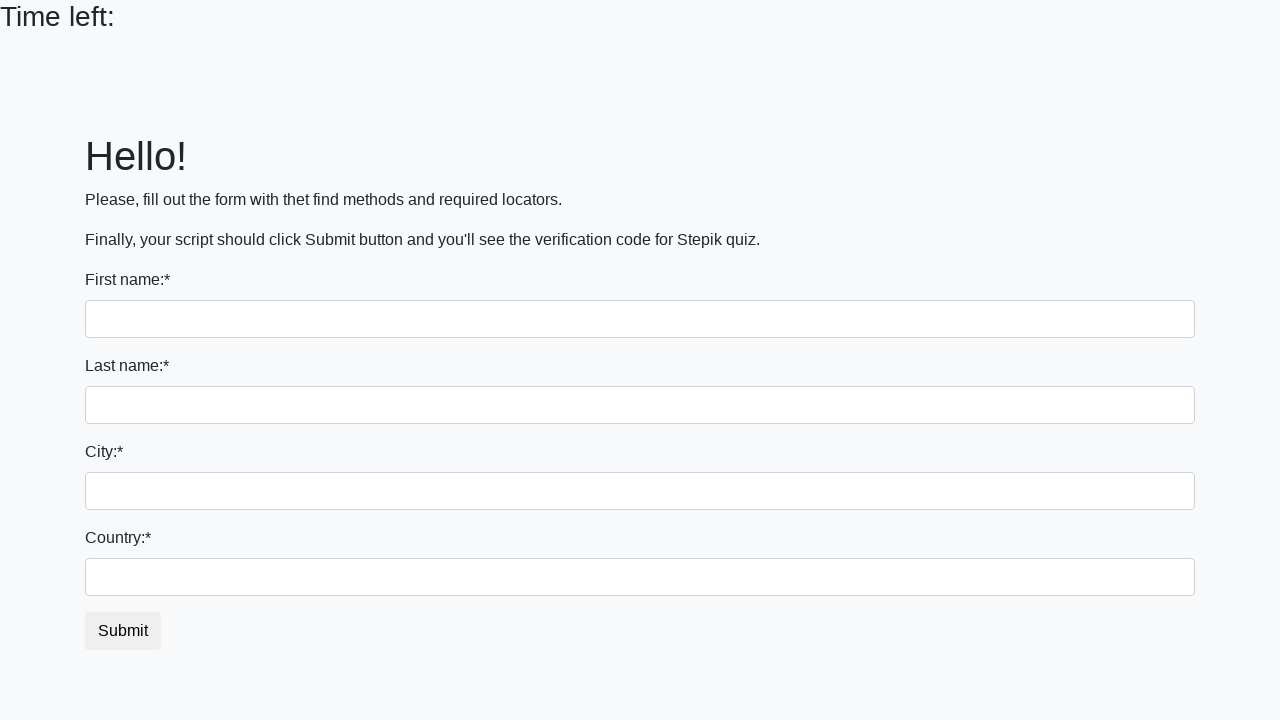

Filled first name field with 'Ivan' on input
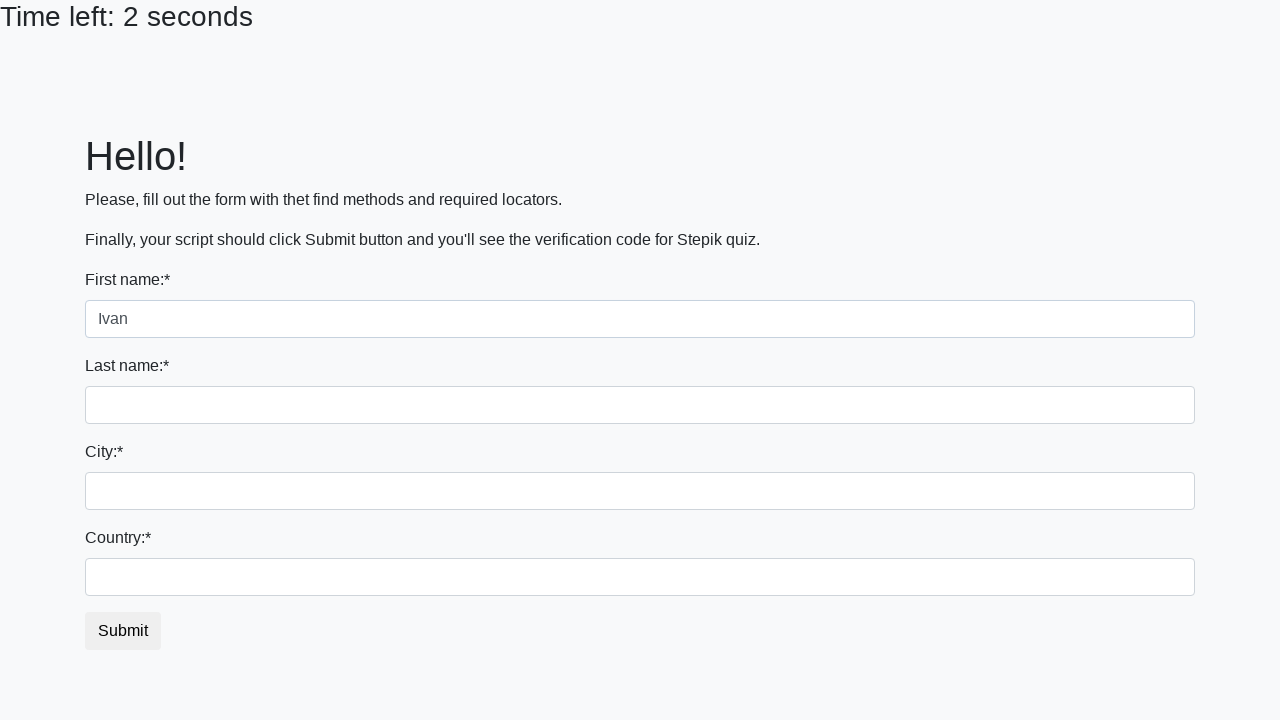

Filled last name field with 'Petrov' on input[name='last_name']
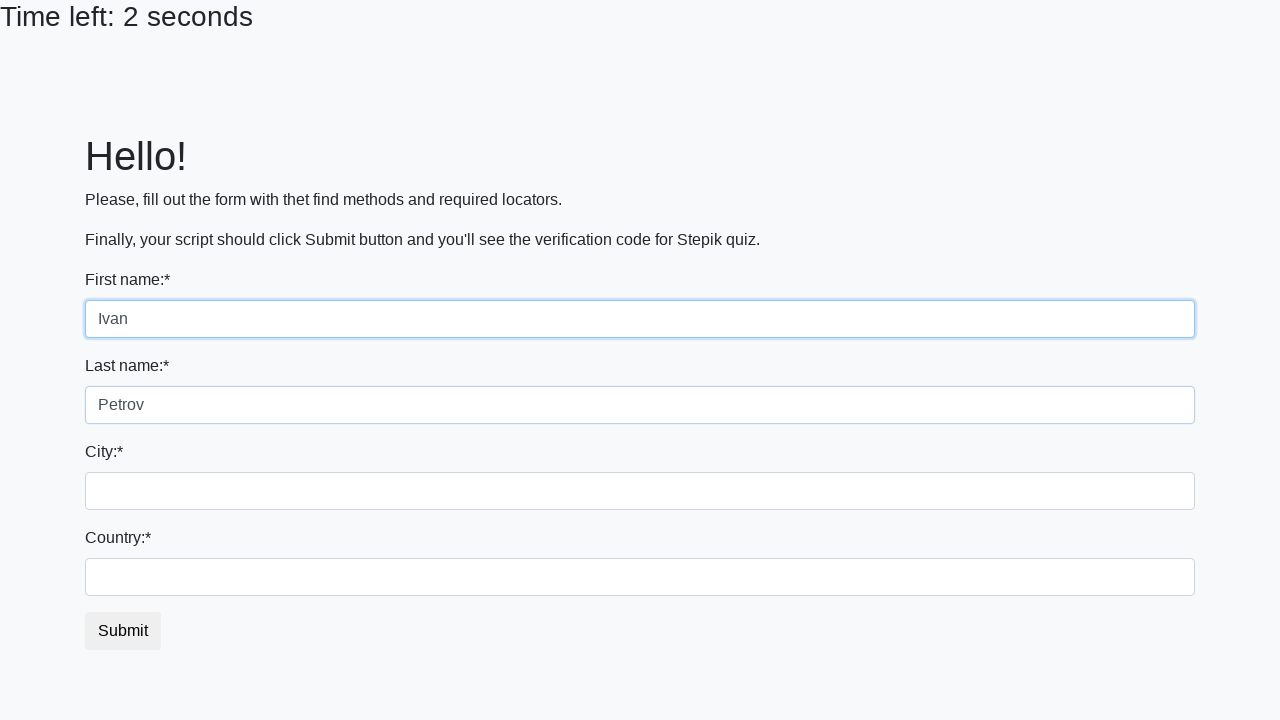

Filled city field with 'Smolensk' on .city
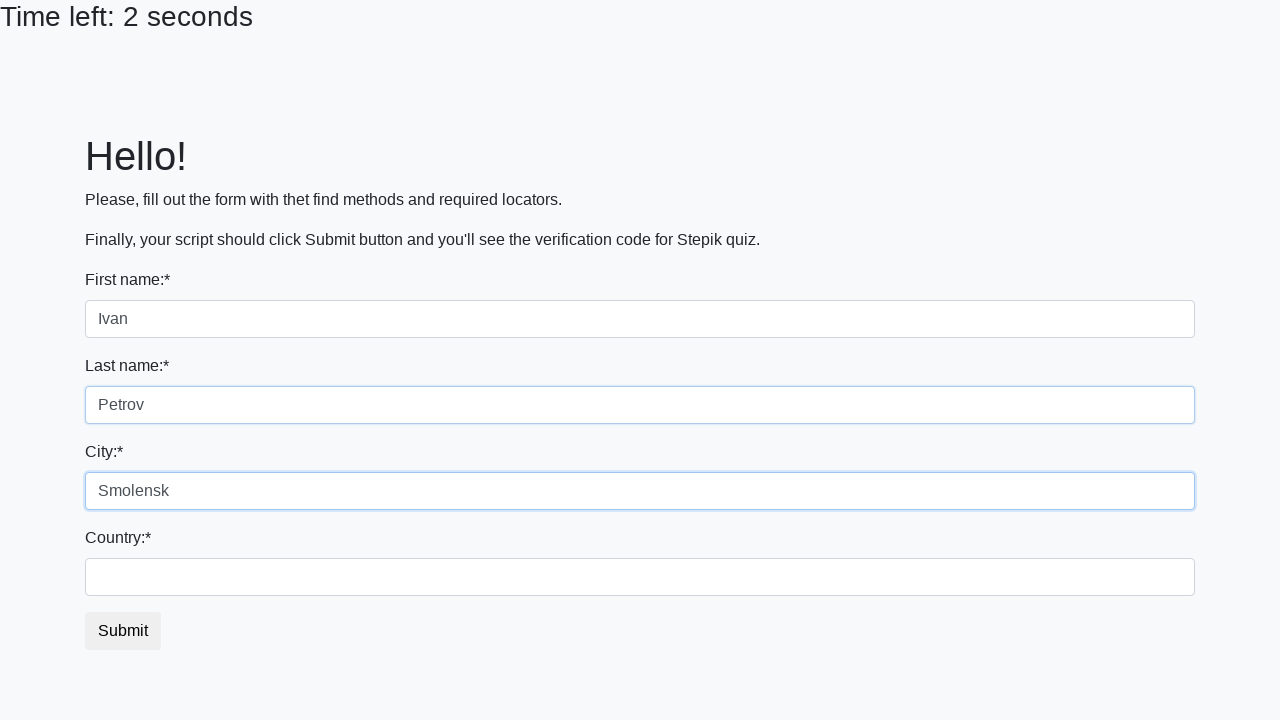

Filled country field with 'Russia' on #country
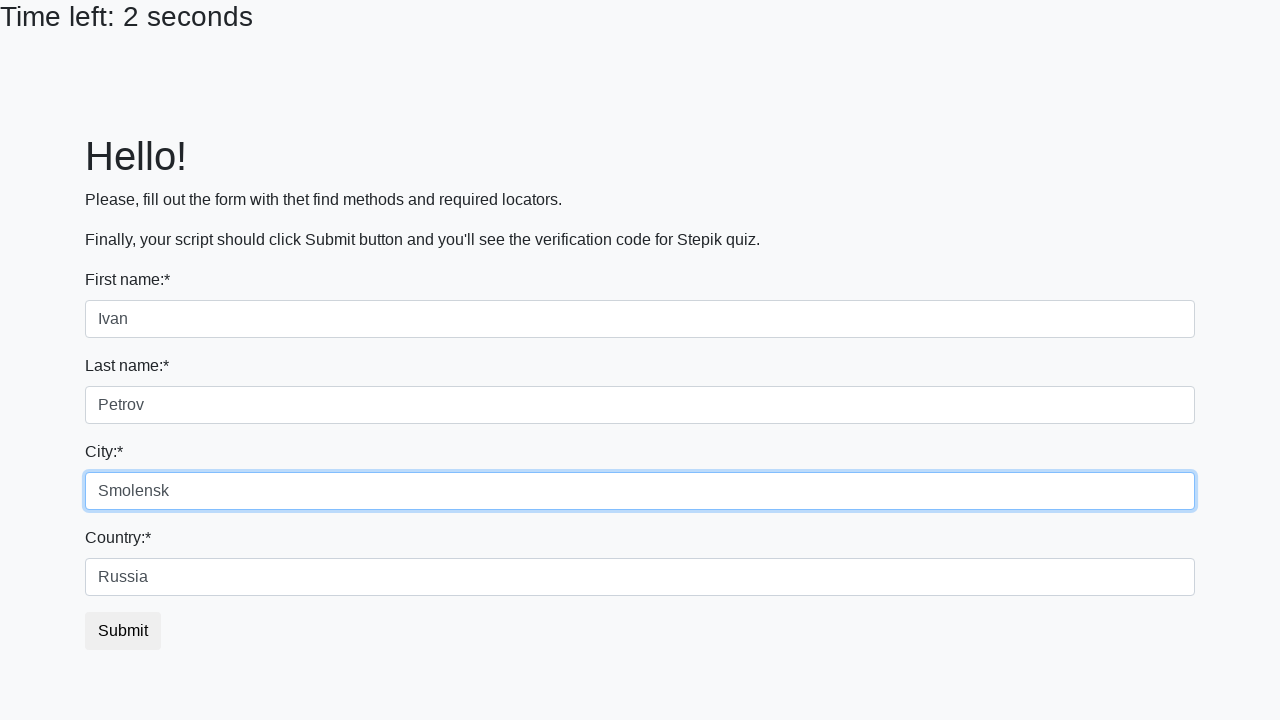

Clicked form submit button at (123, 631) on button.btn
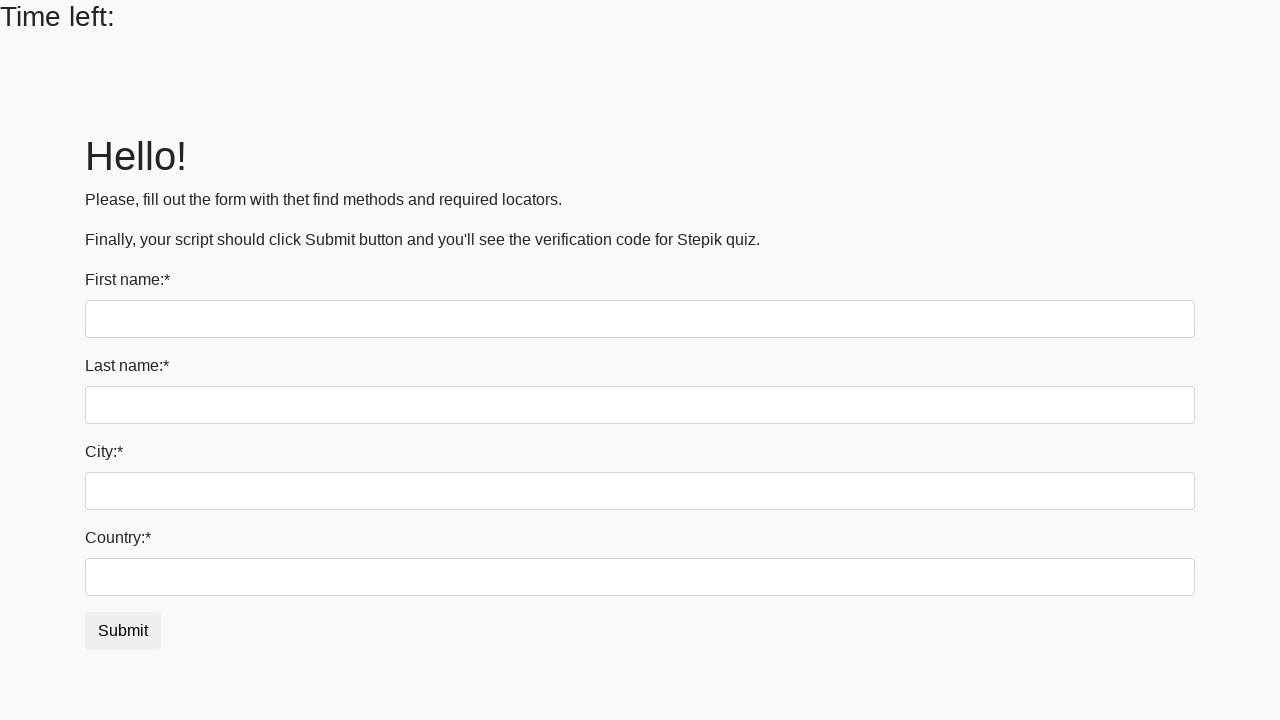

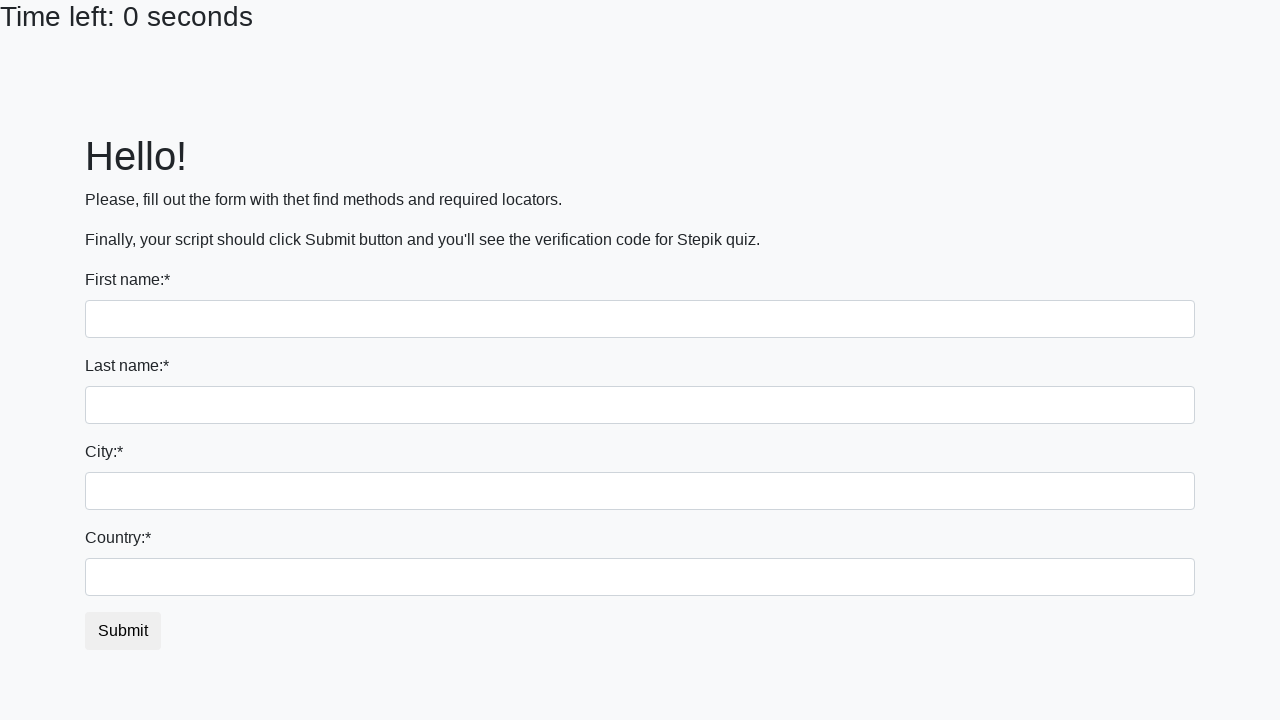